Tests a registration form by filling in personal information fields including first name, last name, address, email, and phone number on a demo automation testing site.

Starting URL: http://demo.automationtesting.in/Register.html

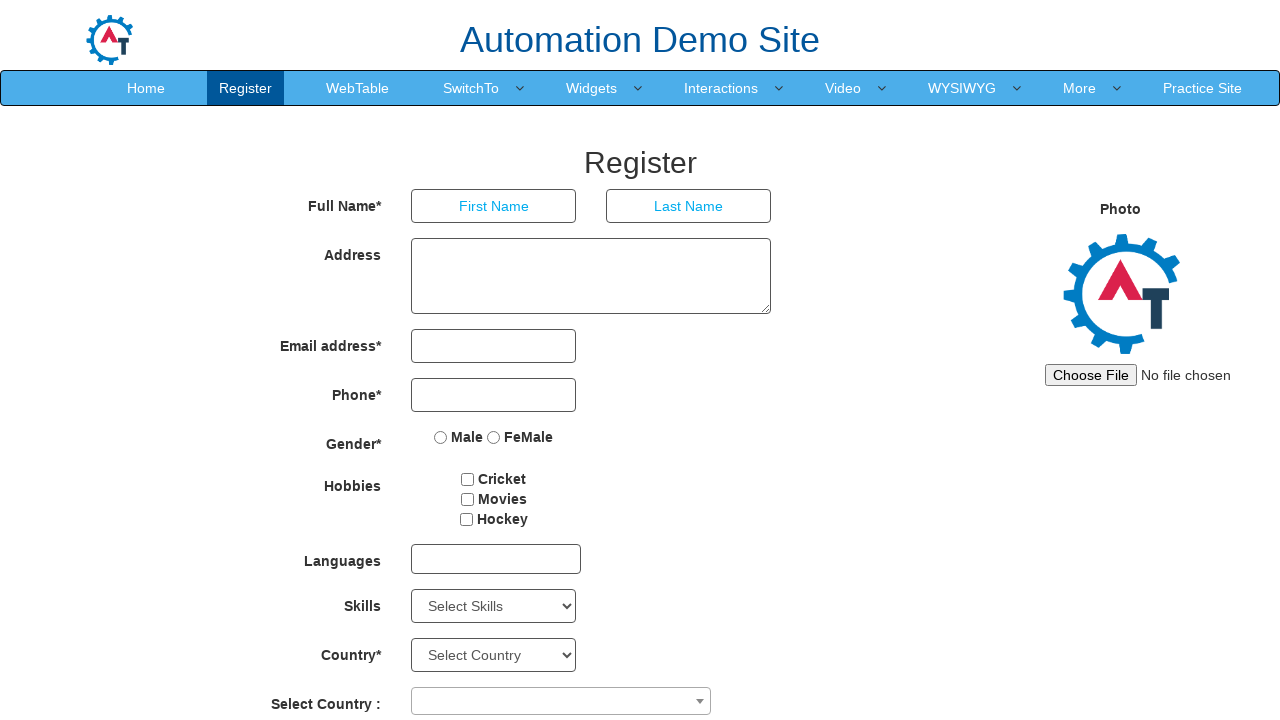

Filled first name field with 'Amaral' on input[placeholder='First Name']
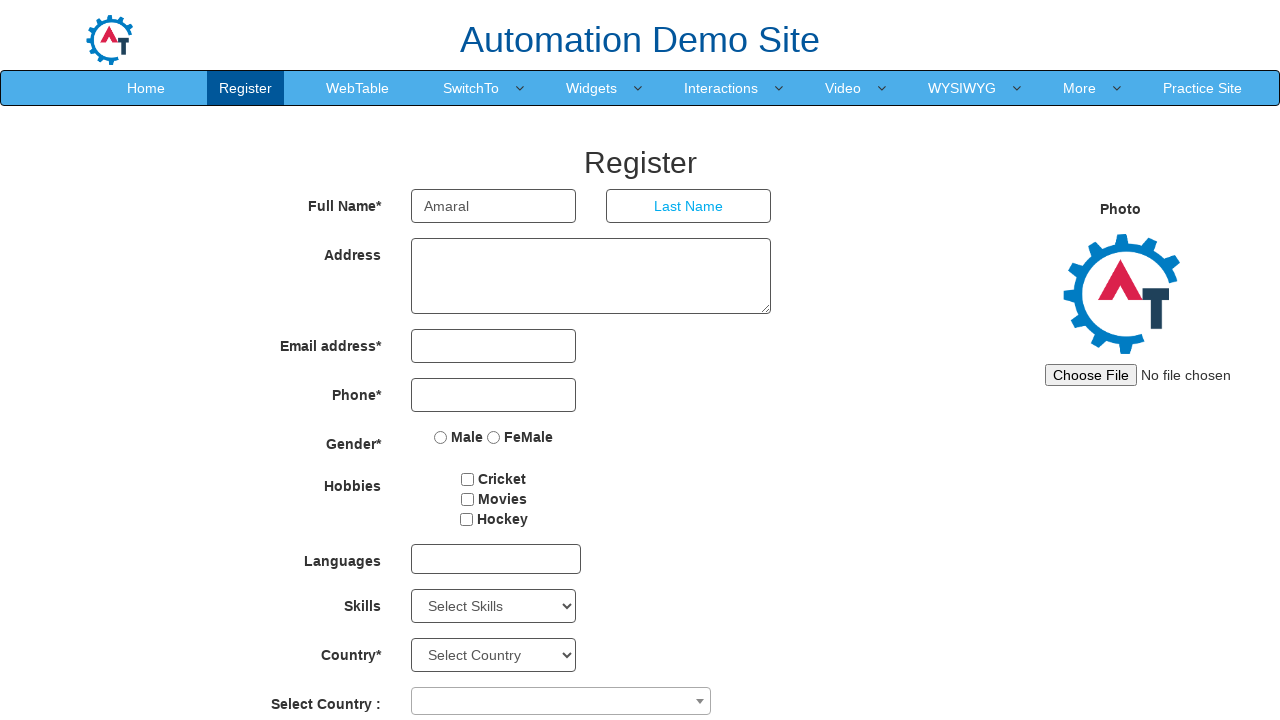

Filled last name field with 'Santos' on input[placeholder='Last Name']
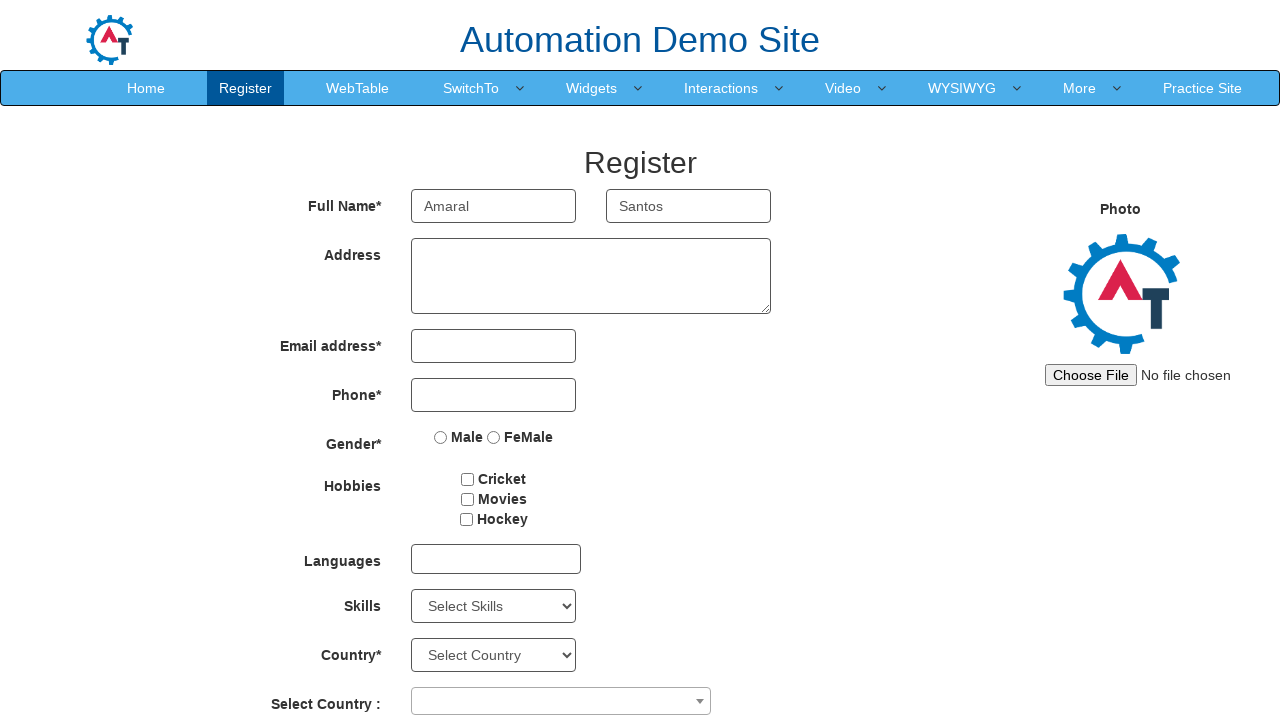

Filled address field with 'Rua XXXX, número 49, XXXX' on #basicBootstrapForm div:nth-child(2) textarea
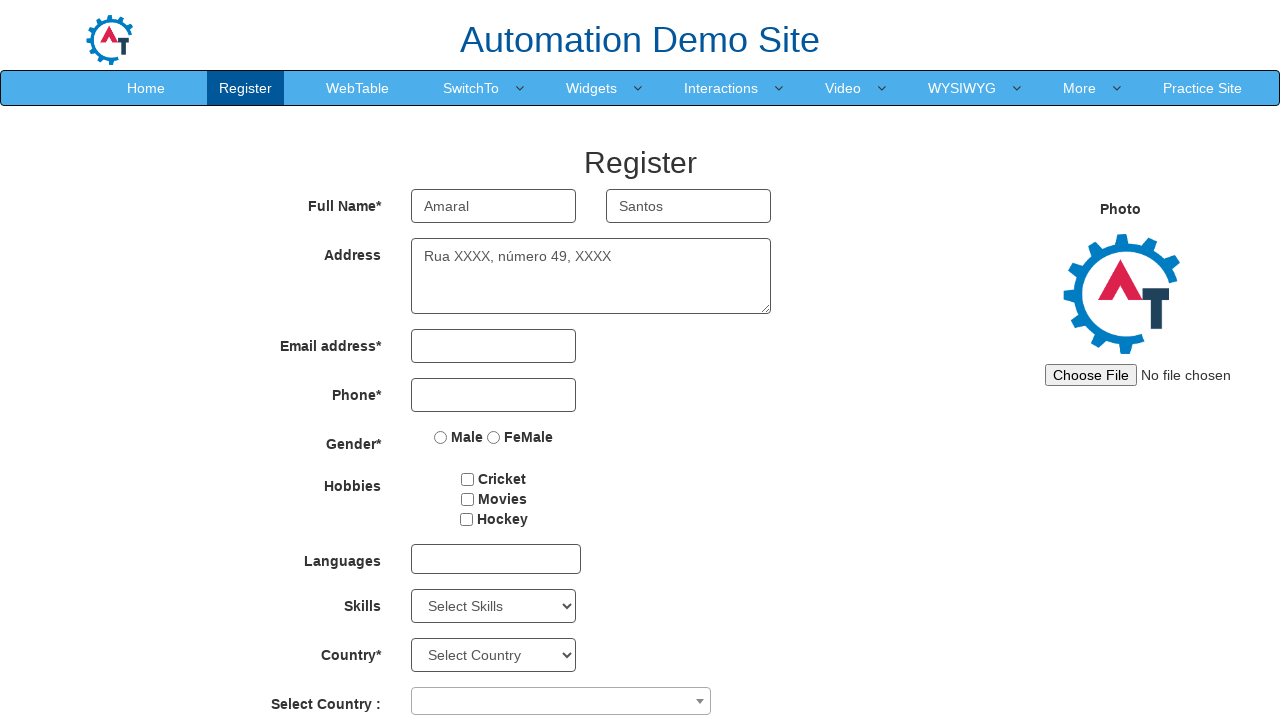

Filled email field with 'amaral@gmail.com' on input[ng-model='EmailAdress']
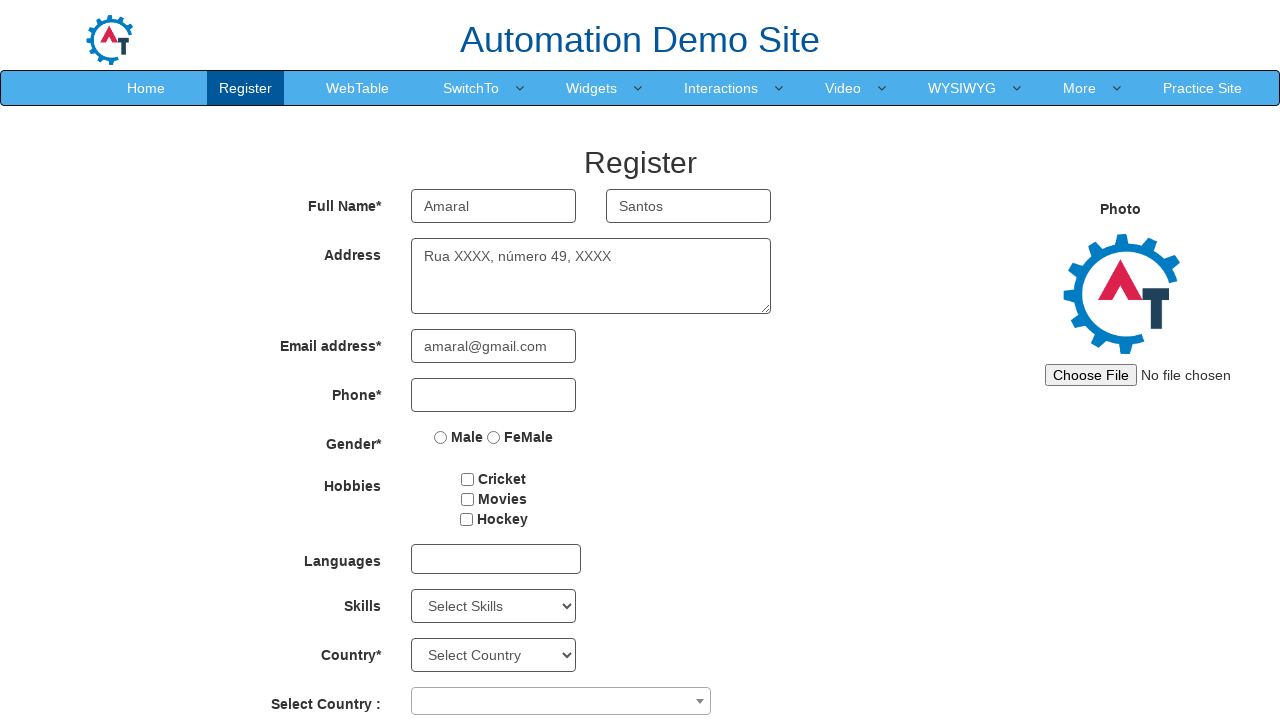

Filled phone field with '11 977777777' on input[ng-model='Phone']
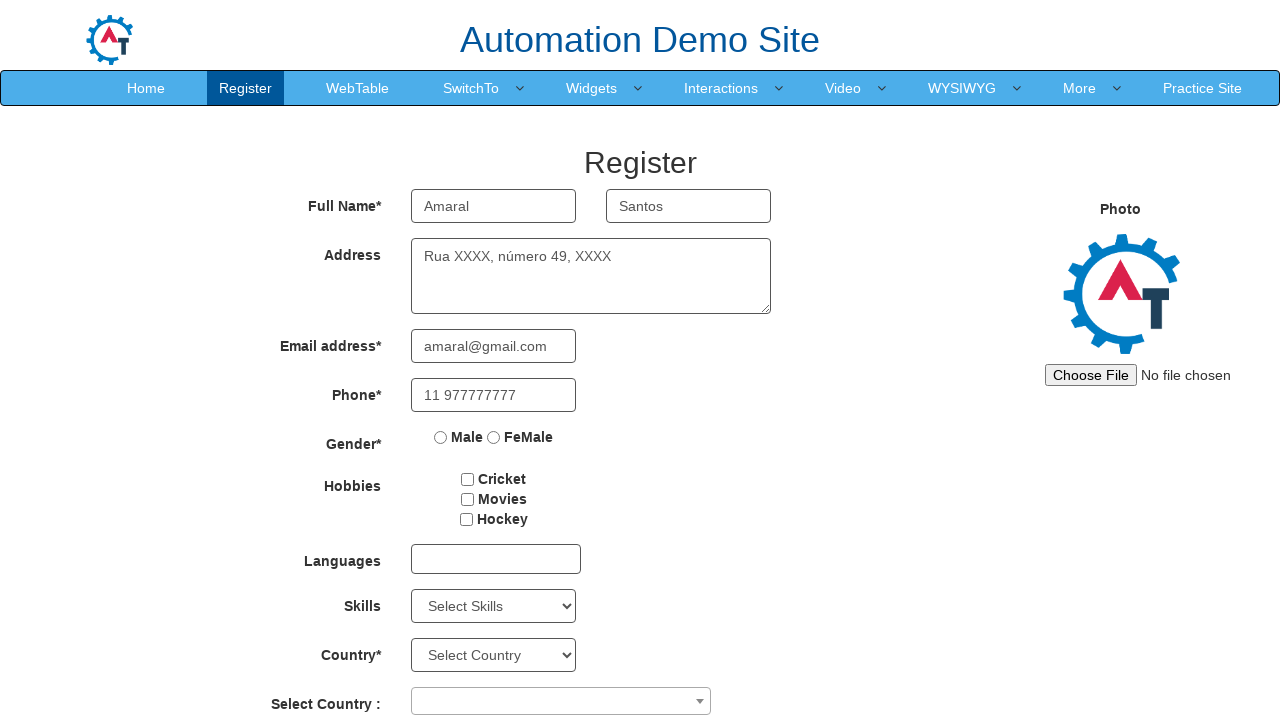

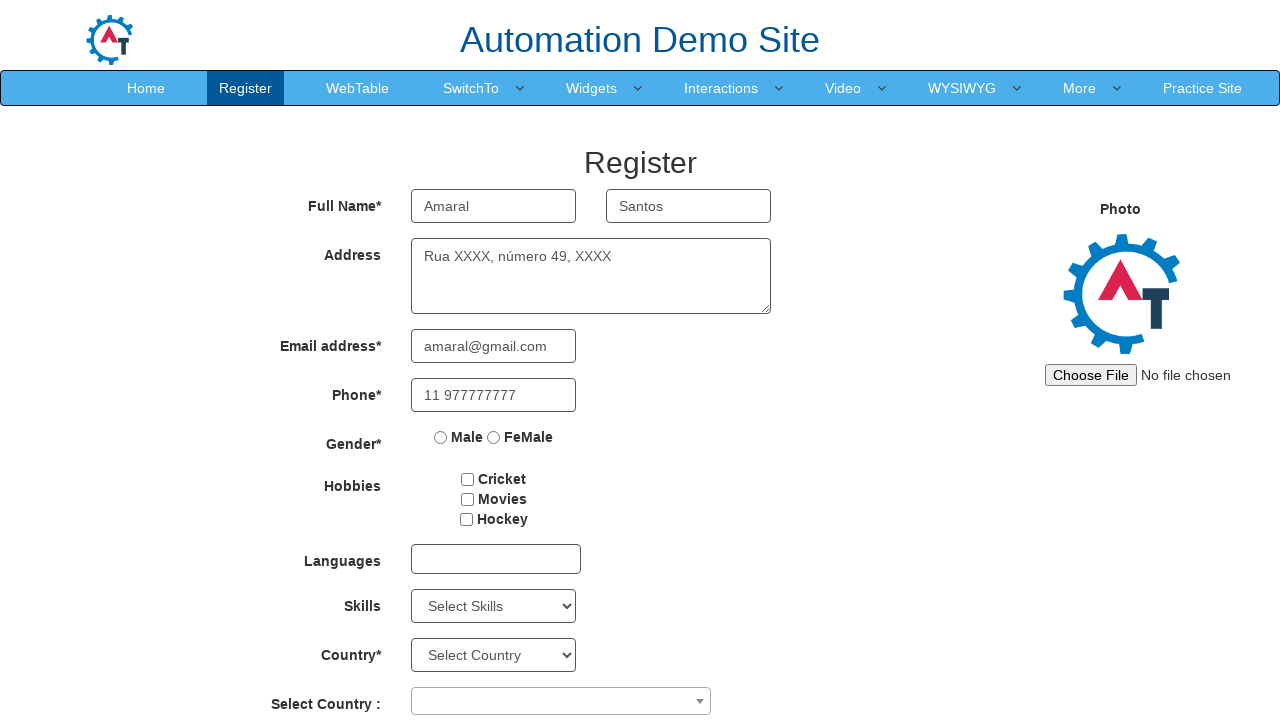